Tests the auto-suggest dropdown functionality by filling an autocomplete input field with a country name

Starting URL: https://demo.automationtesting.in/AutoComplete.html

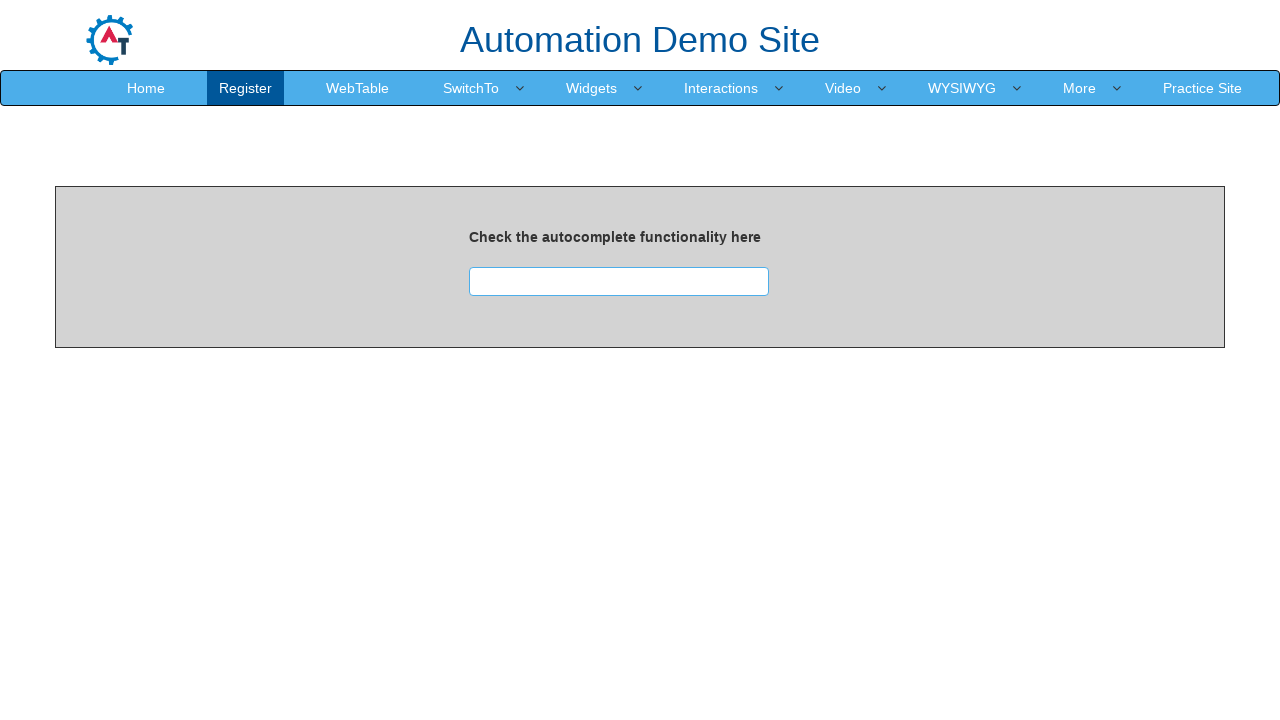

Filled autocomplete input field with 'India' on .ui-autocomplete-input
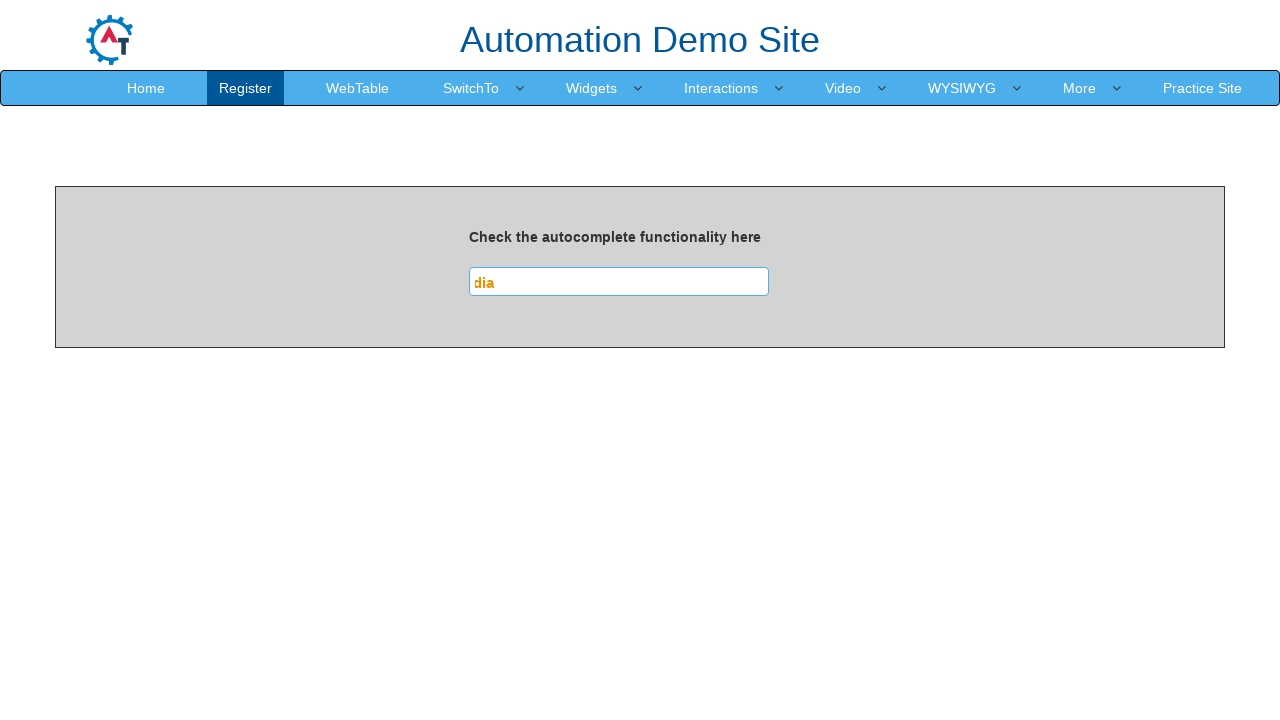

Auto-suggest dropdown appeared with suggestions
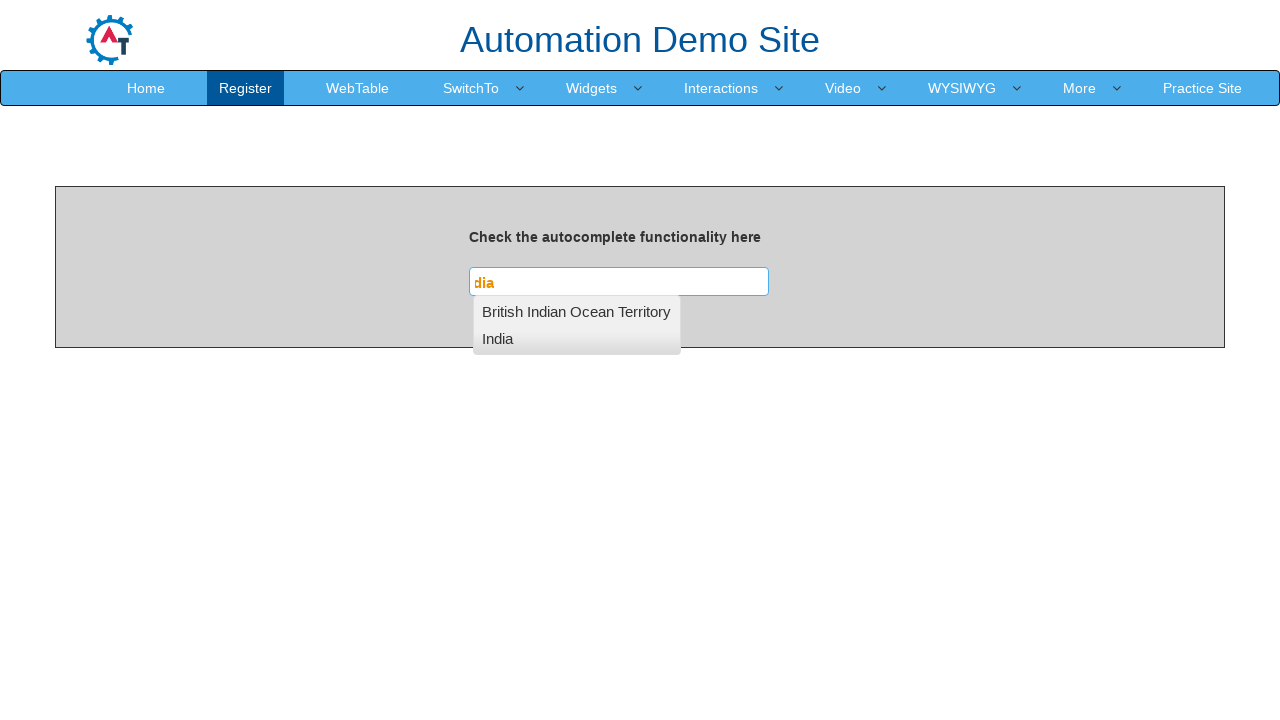

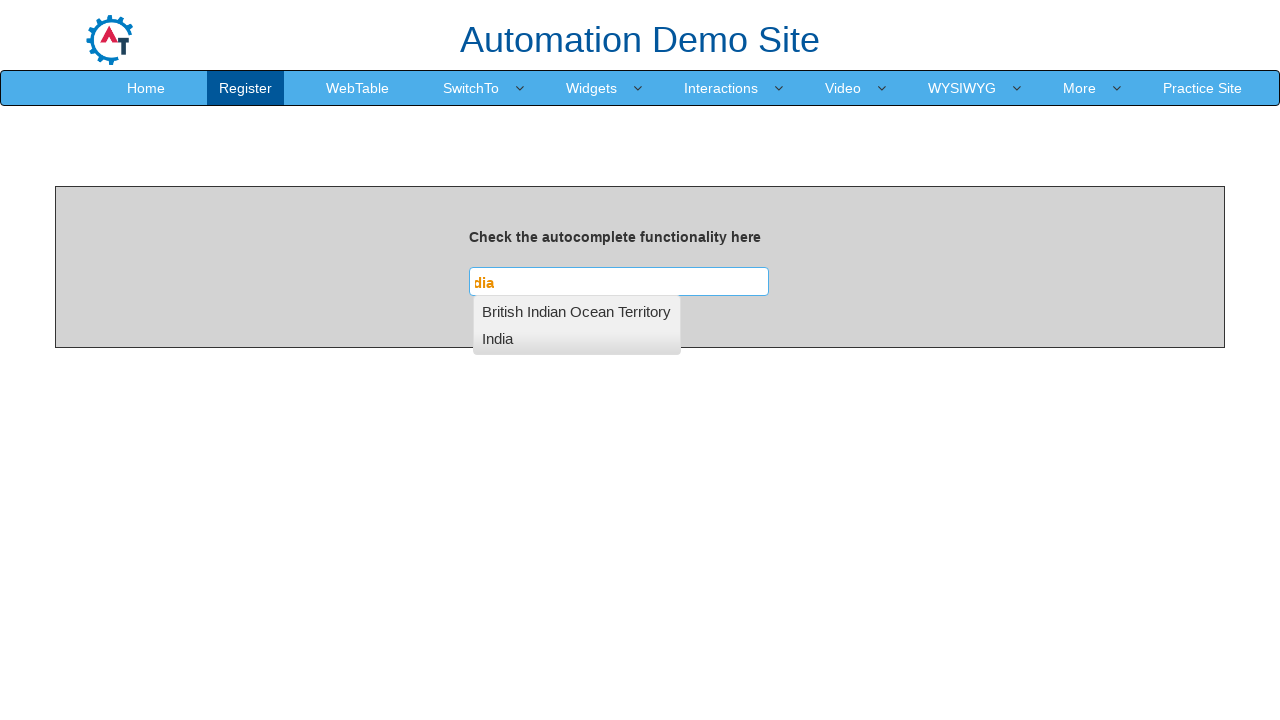